Tests registration form validation with password that is too short (less than 6 characters)

Starting URL: https://alada.vn/tai-khoan/dang-ky.html

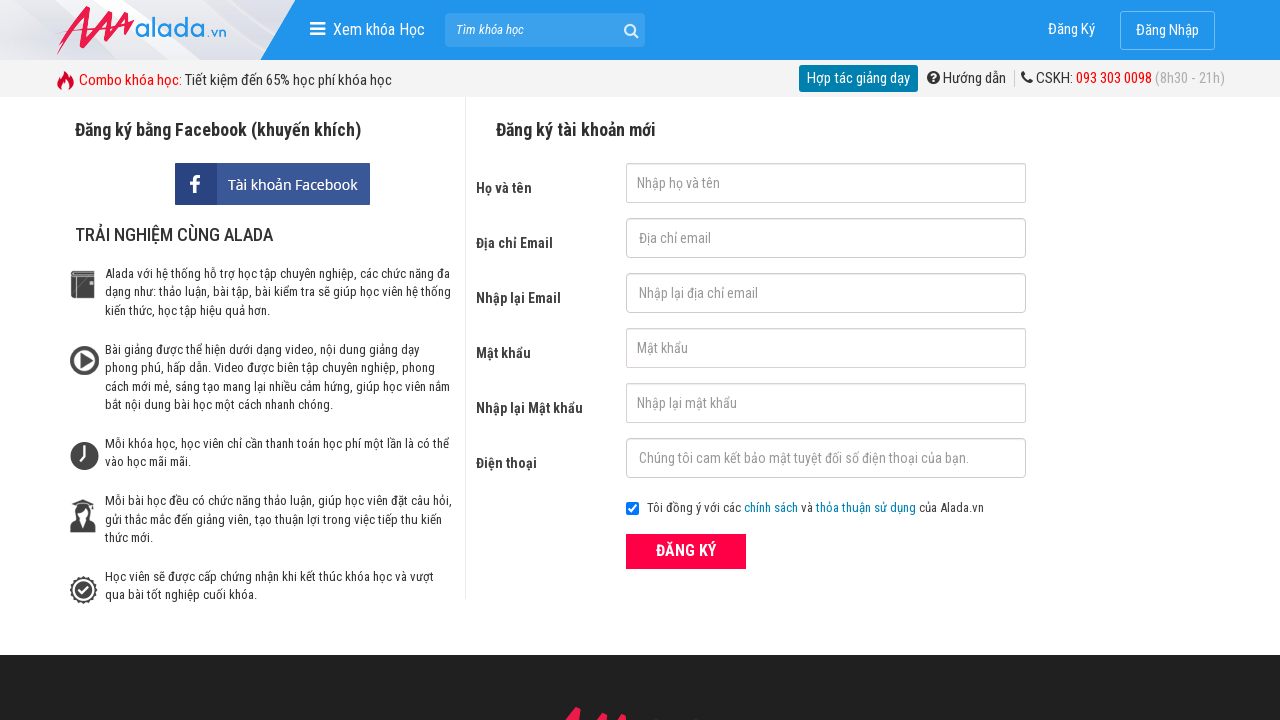

Filled firstname field with 'Nguyễn Thanh An' on input[name='txtFirstname']
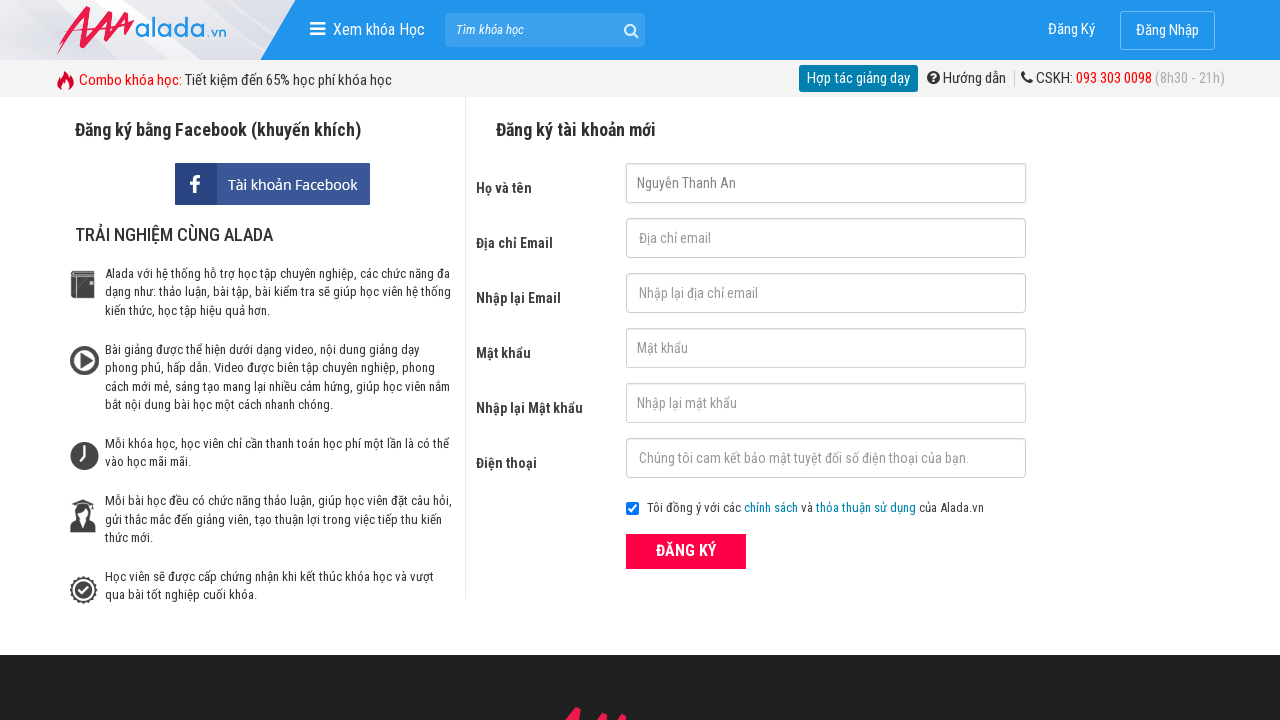

Filled email field with '123@123' on input[name='txtEmail']
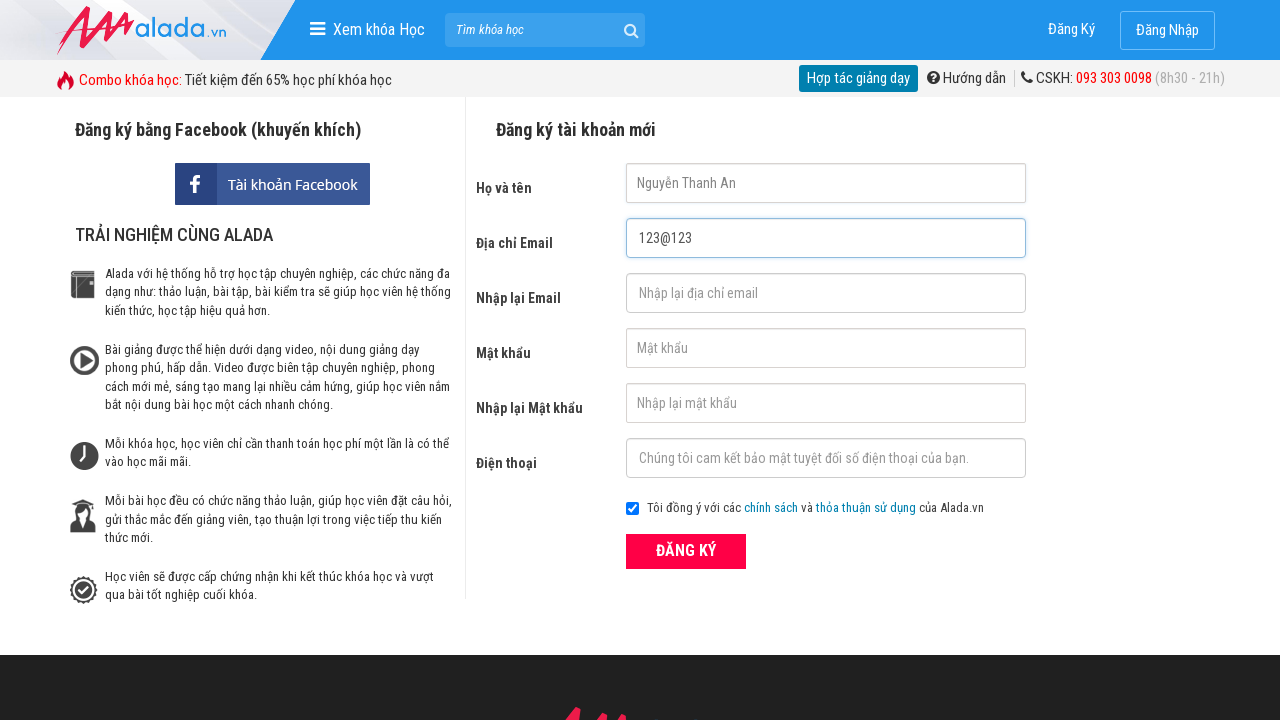

Filled confirm email field with '123@123' on input[name='txtCEmail']
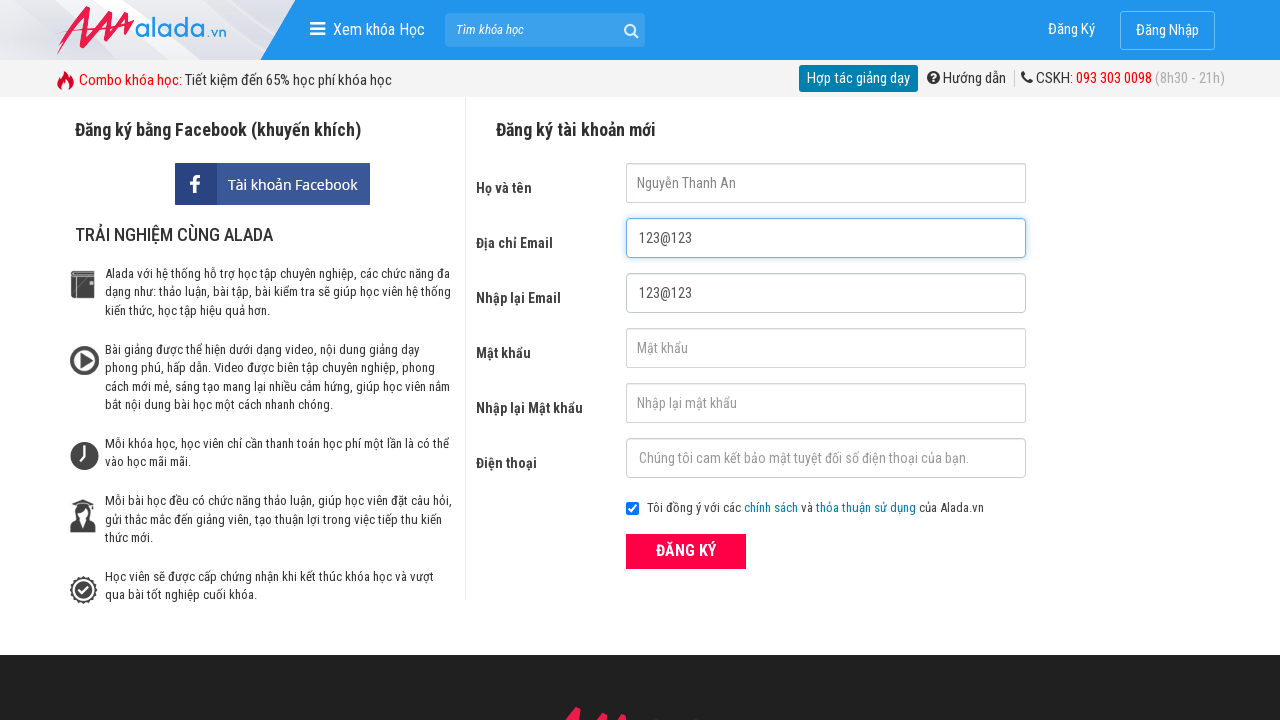

Filled password field with short password '123' (less than 6 characters) on input[name='txtPassword']
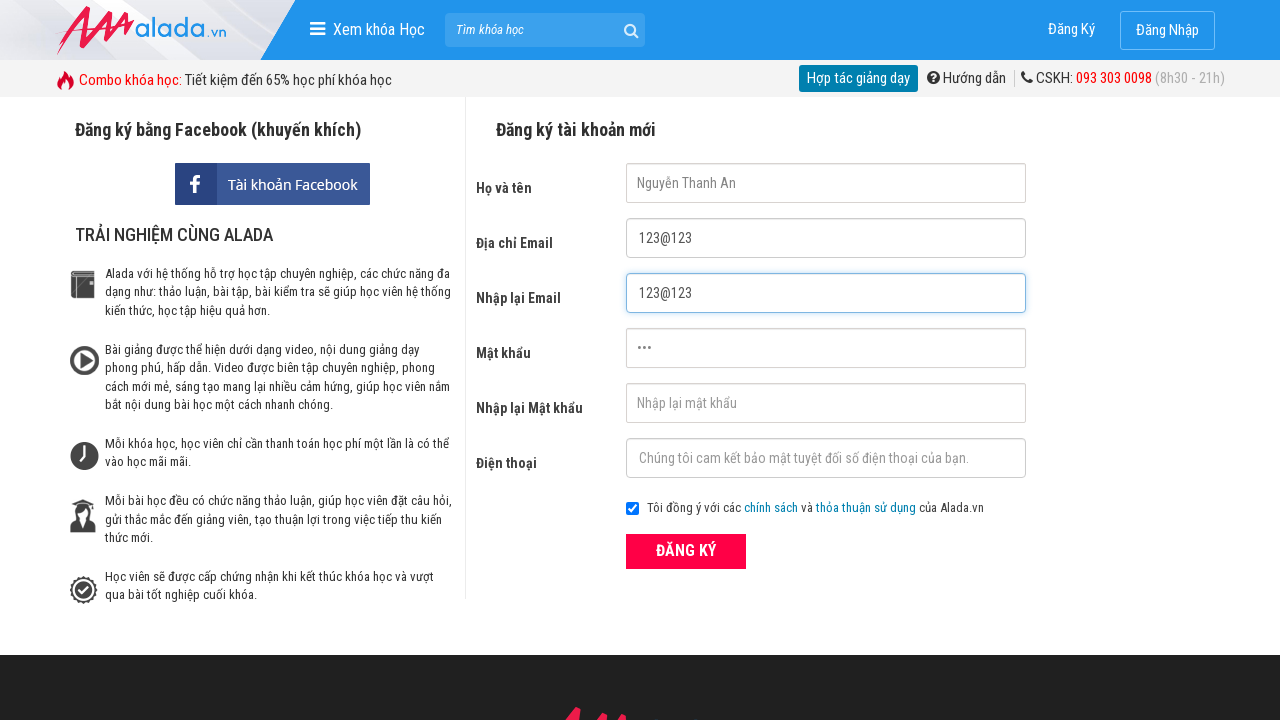

Filled confirm password field with short password '123' (less than 6 characters) on input[name='txtCPassword']
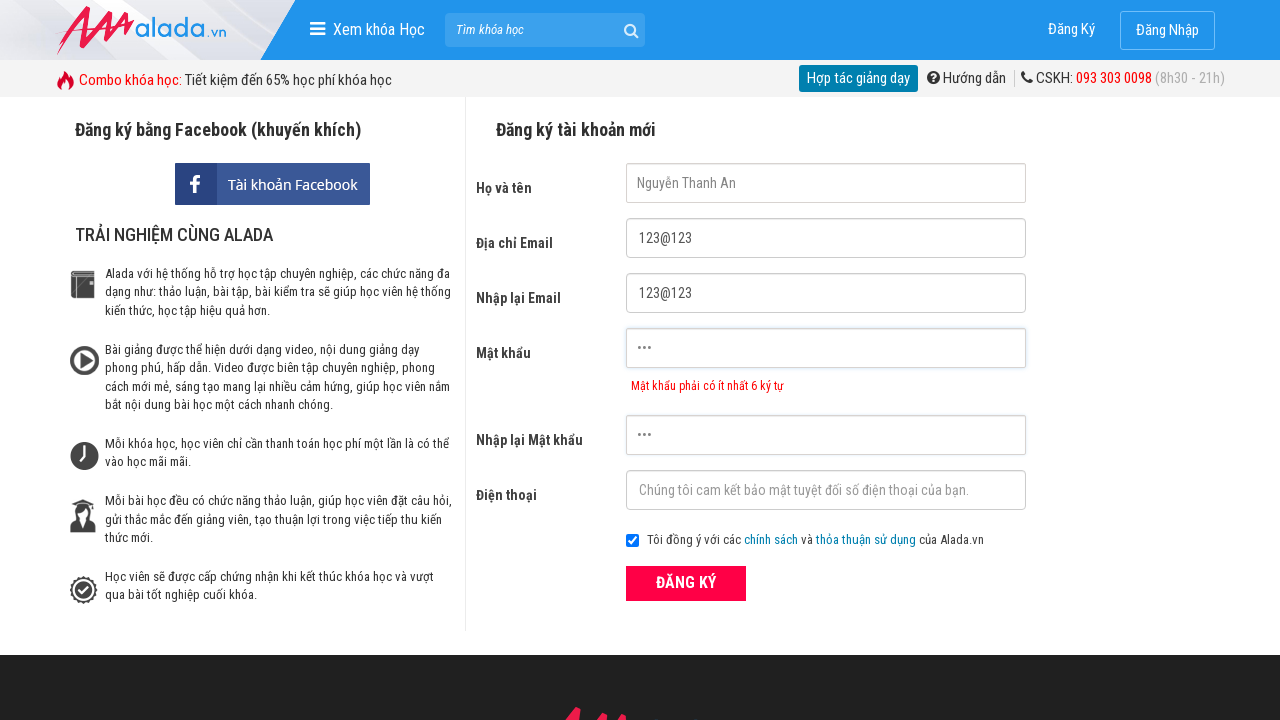

Filled phone field with '0123456789' on input[name='txtPhone']
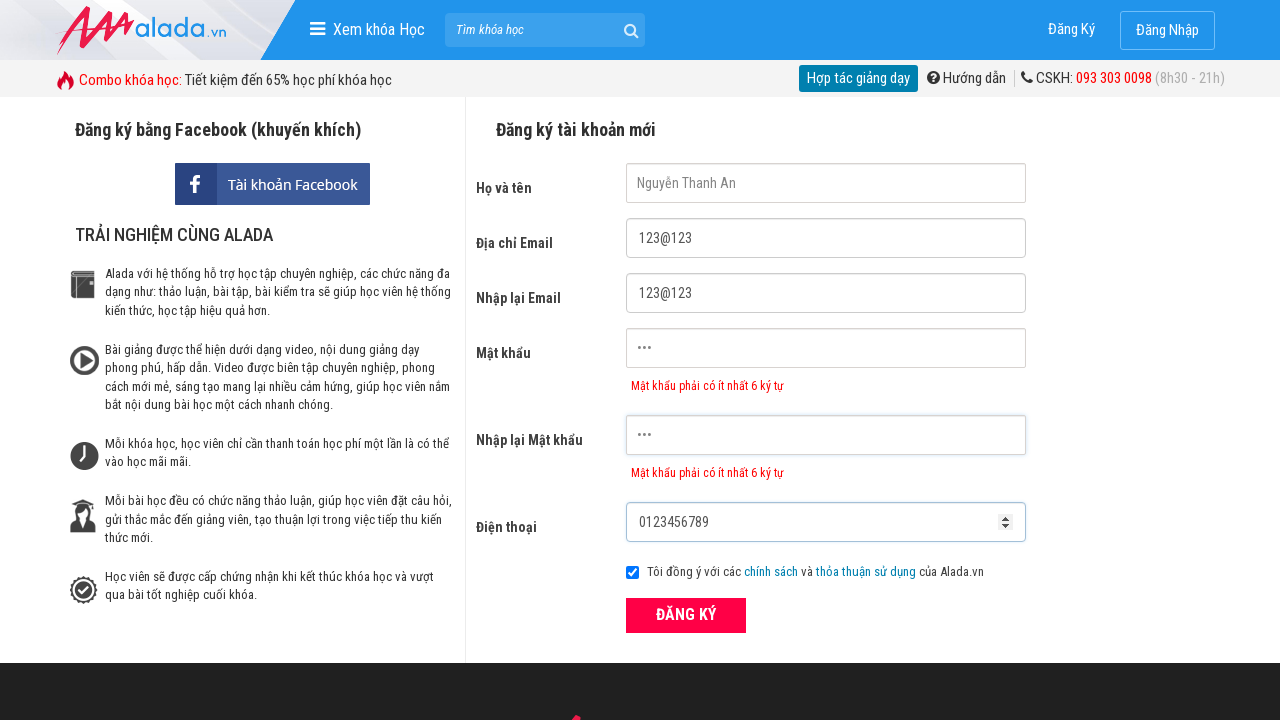

Clicked ĐĂNG KÝ (Register) button at (686, 615) on xpath=//form[@id='frmLogin']//button[text()='ĐĂNG KÝ']
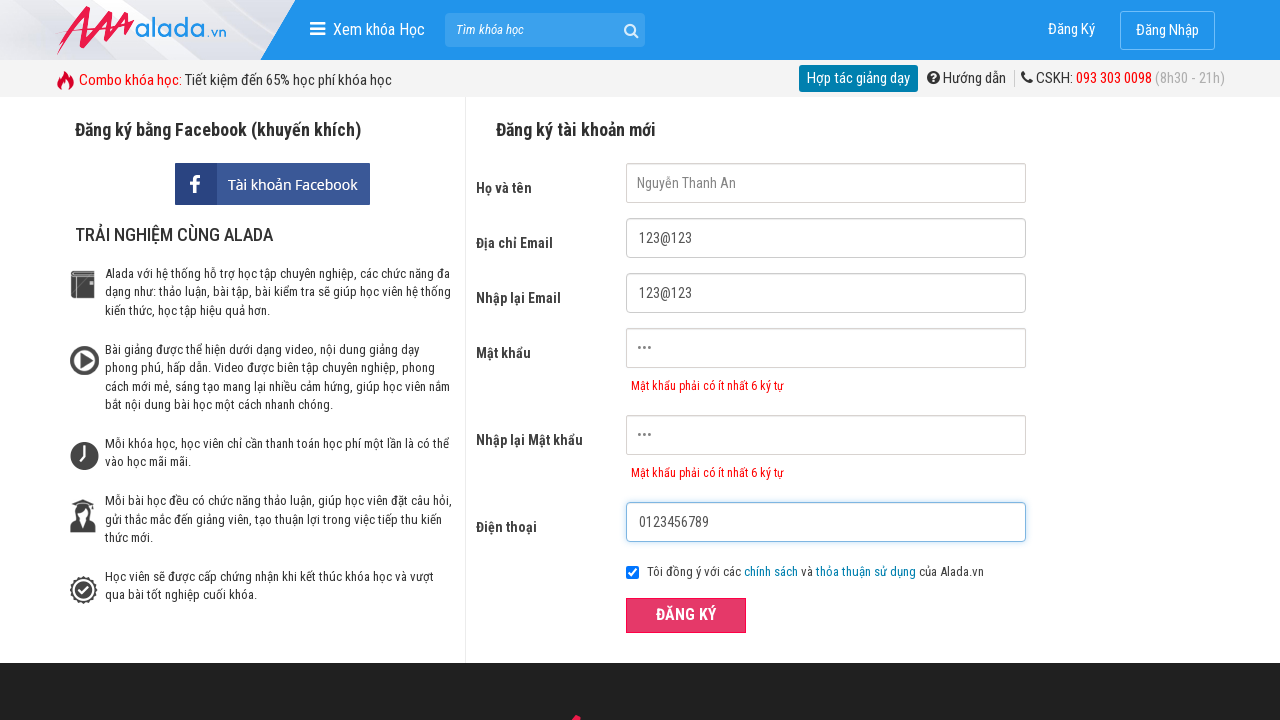

Password error message appeared
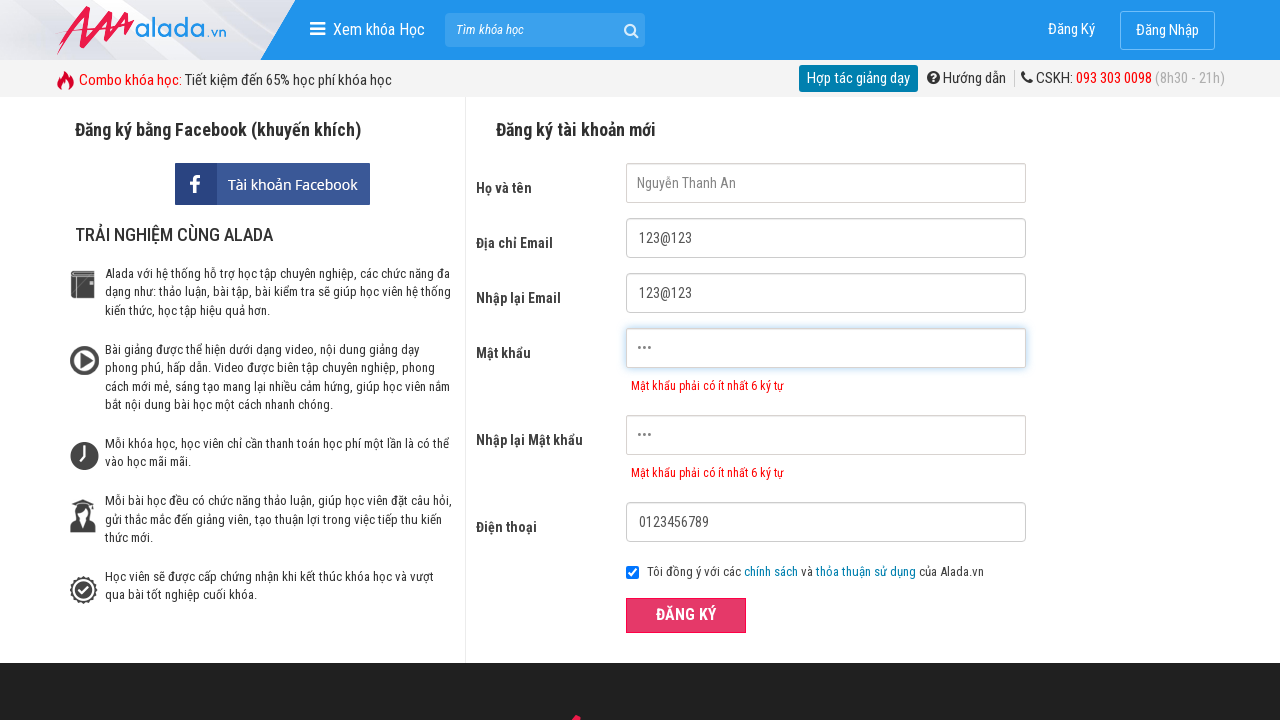

Verified password error message: 'Mật khẩu phải có ít nhất 6 ký tự'
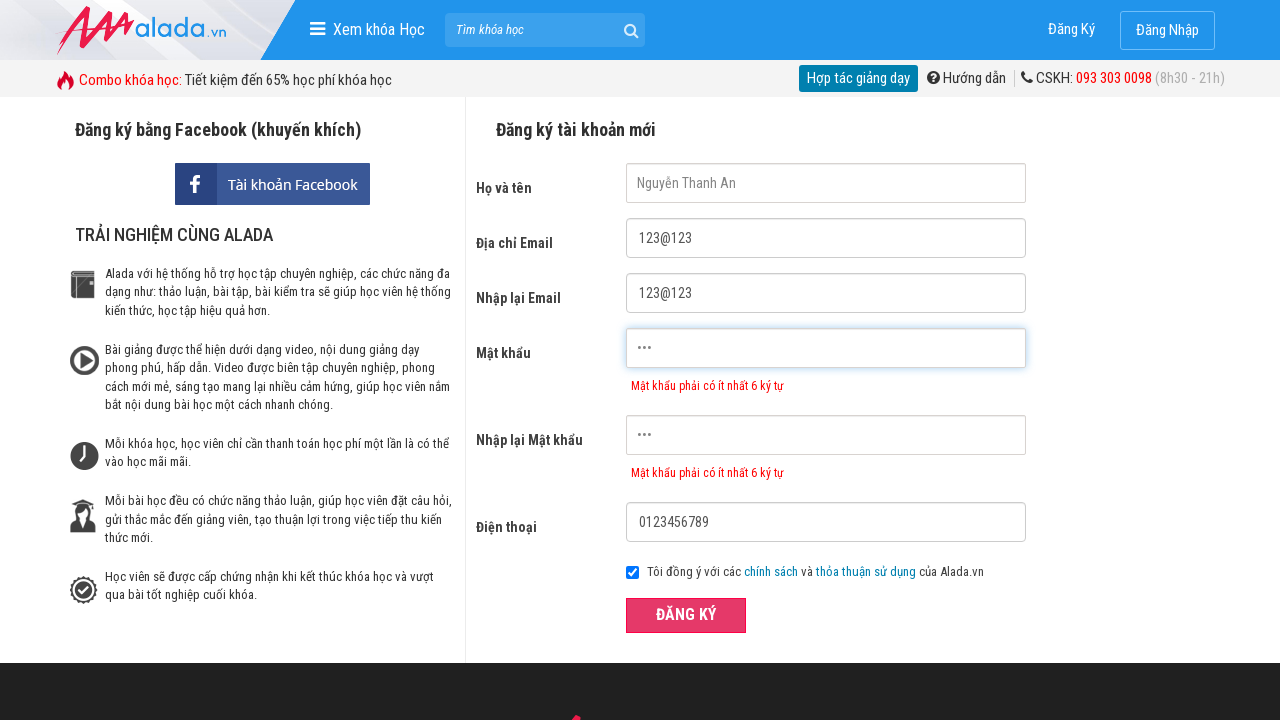

Verified confirm password error message: 'Mật khẩu phải có ít nhất 6 ký tự'
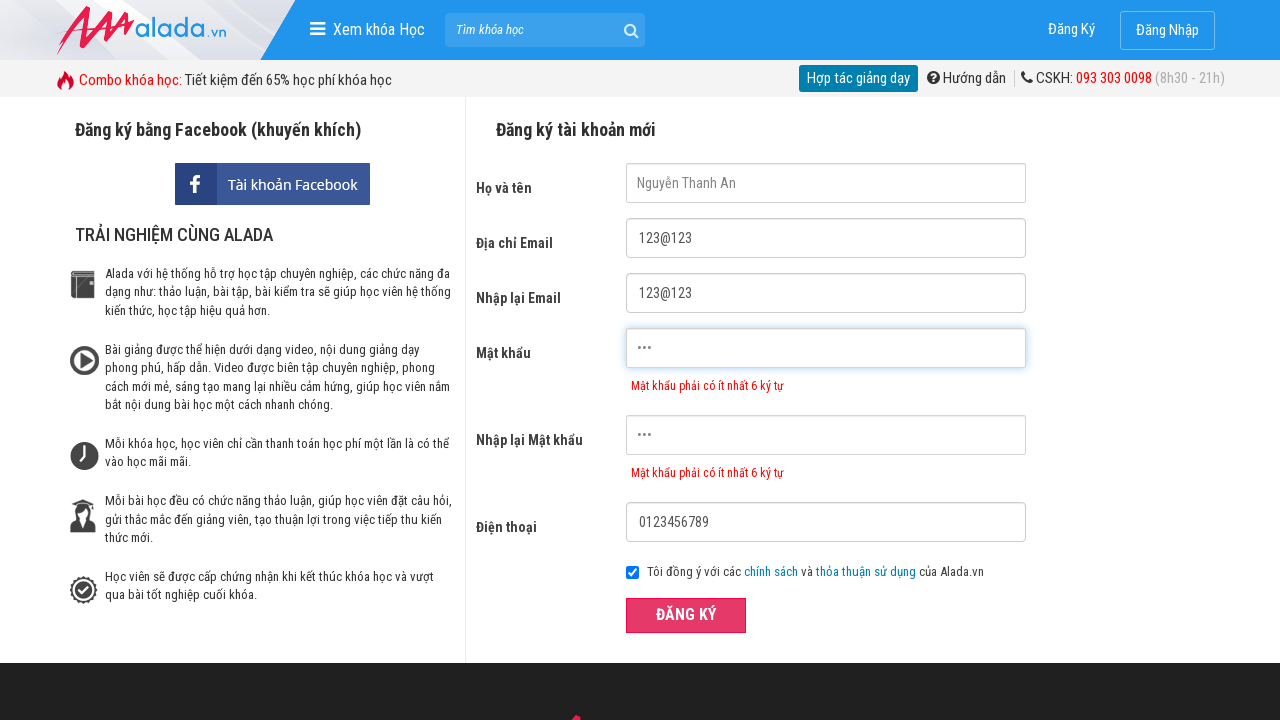

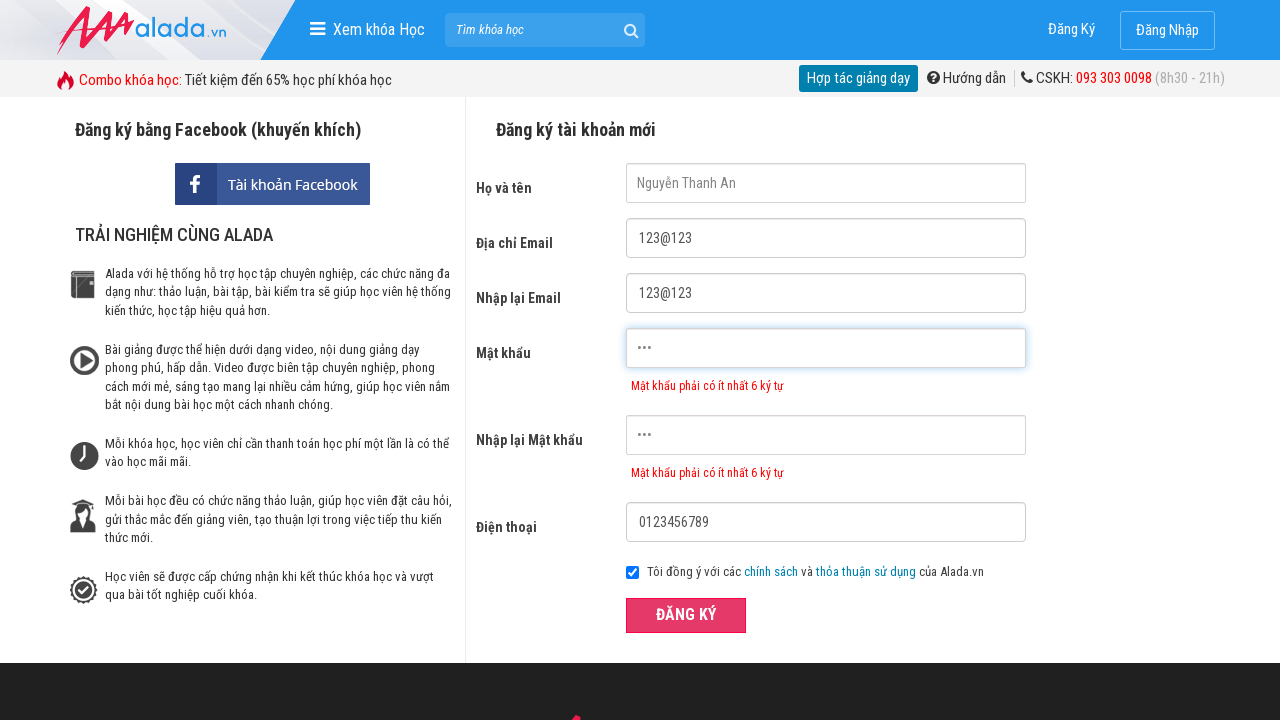